Tests window switching and JavaScript alert handling by navigating to W3Schools alert example, clicking "Try it Yourself" to open a new window, switching to the iframe, triggering an alert, and accepting it.

Starting URL: https://www.w3schools.com/jsref/met_win_alert.asp

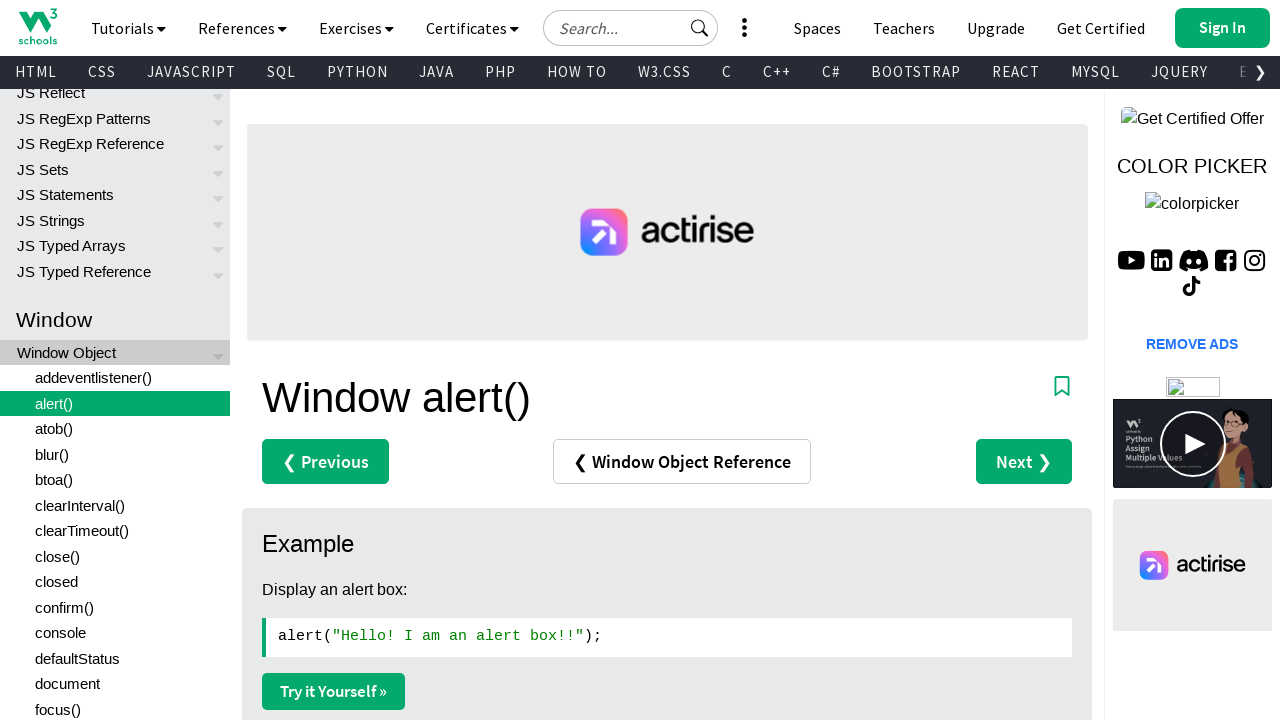

Clicked 'Try it Yourself' button to open new window at (334, 691) on xpath=//a[@class='w3-btn'][normalize-space()='Try it Yourself »']
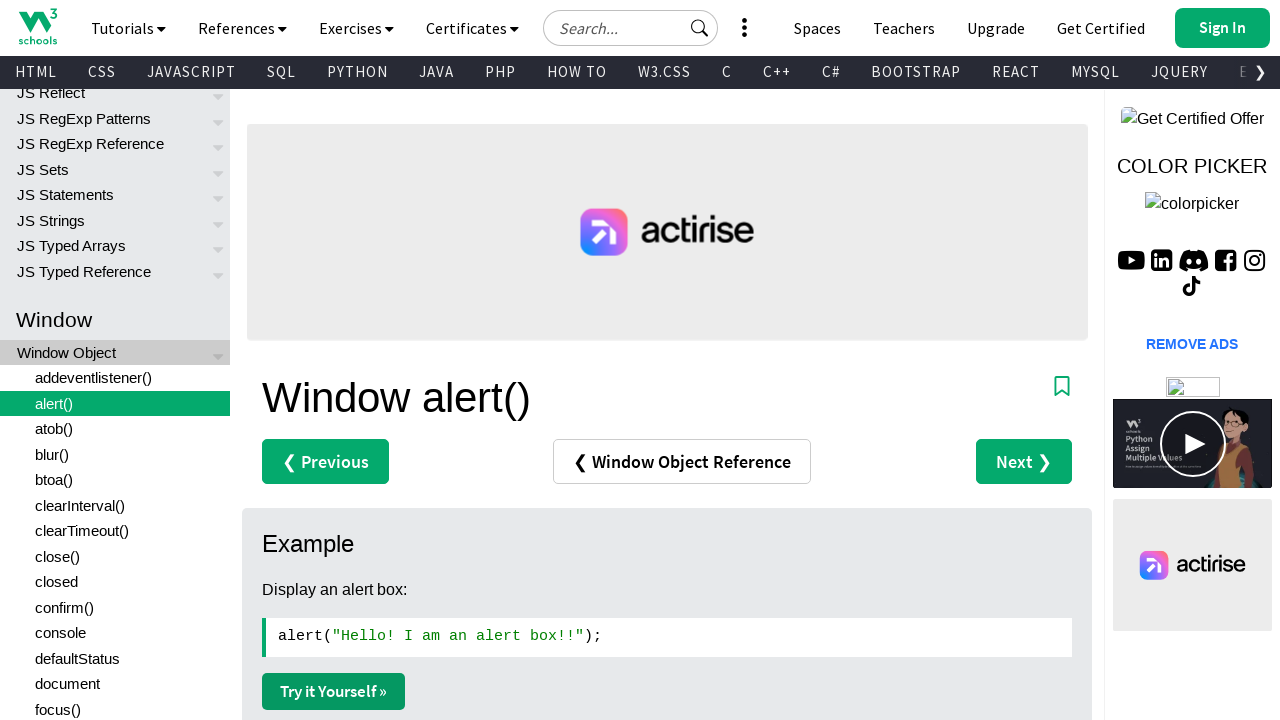

Captured new child window page object
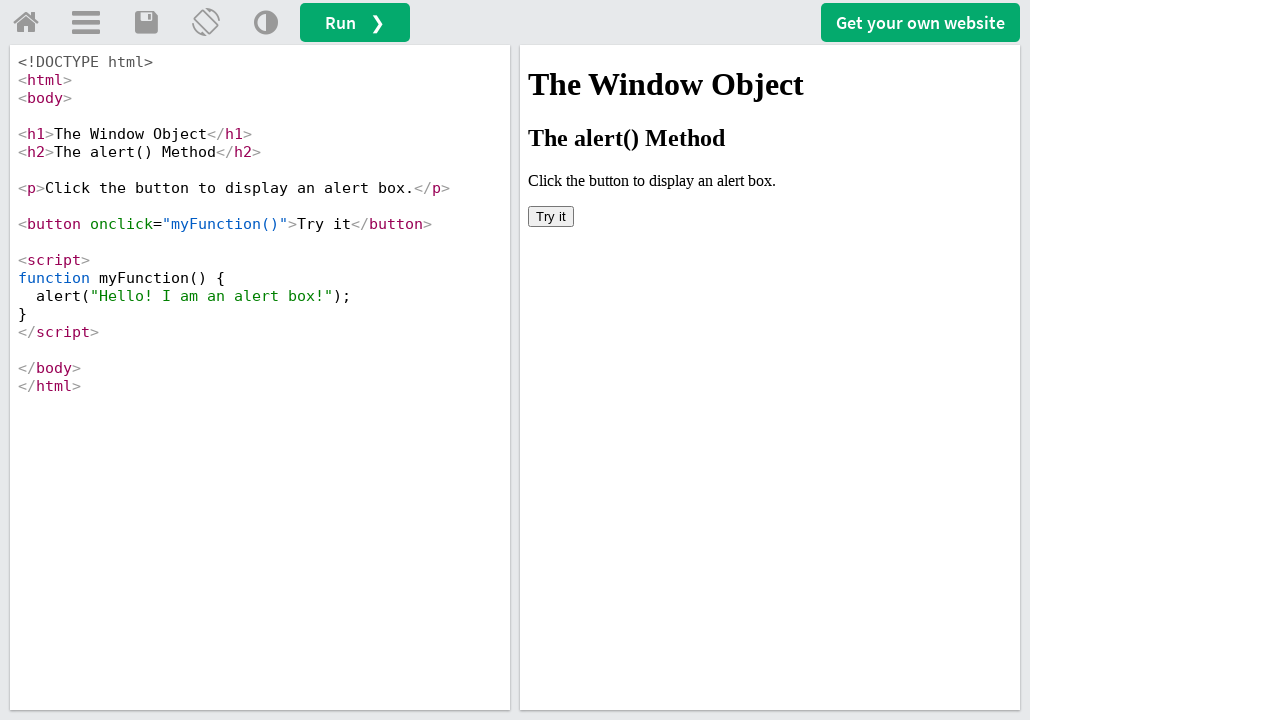

Waited for new page to fully load
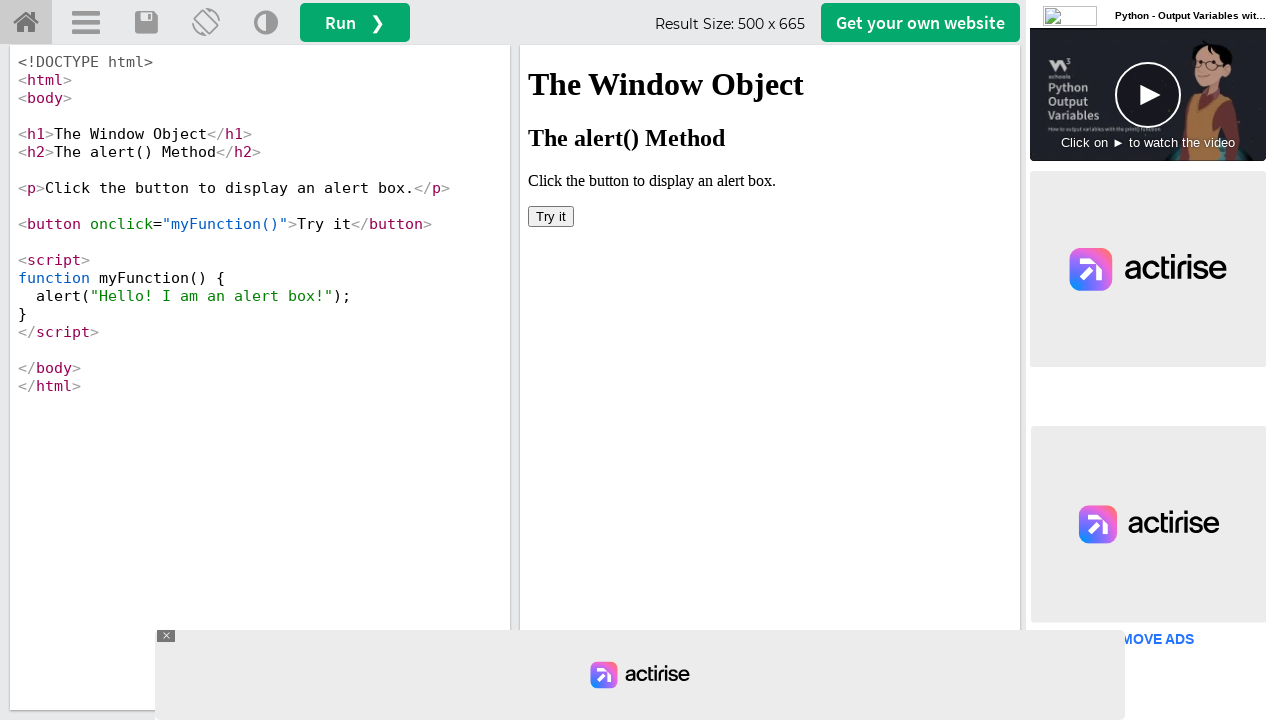

Located iframe with id 'iframeResult'
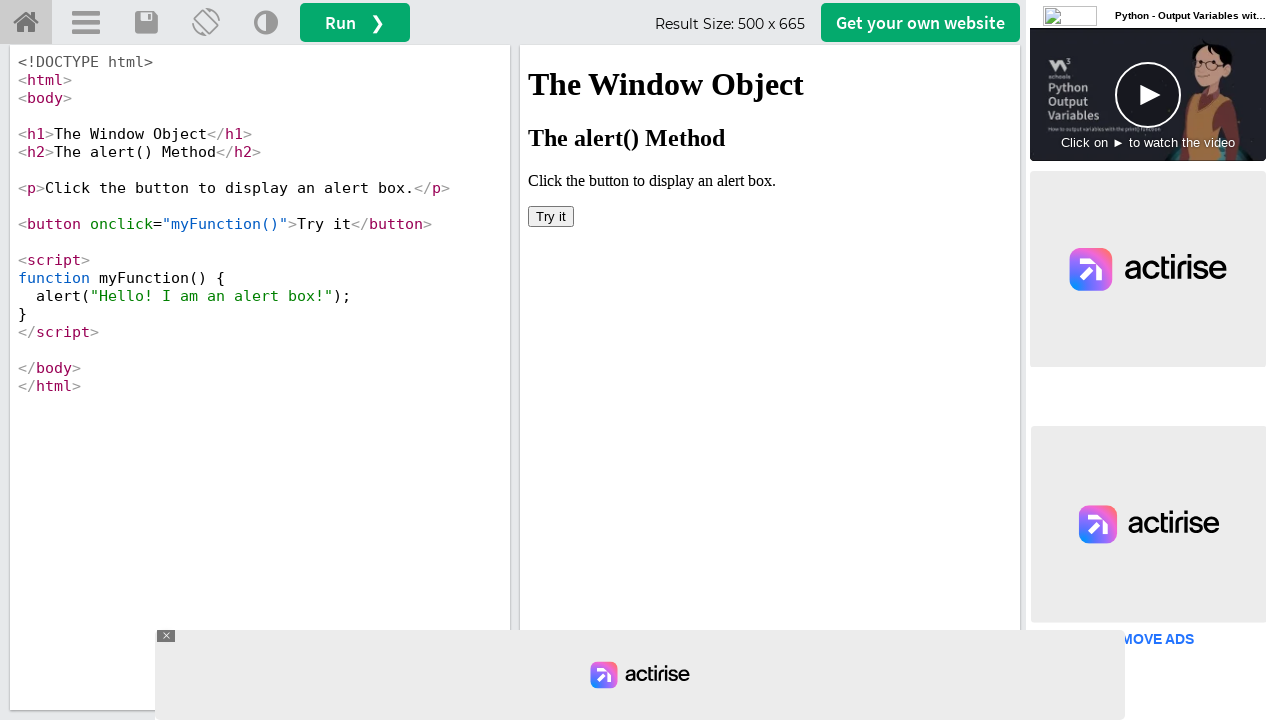

Set up dialog handler to accept alerts
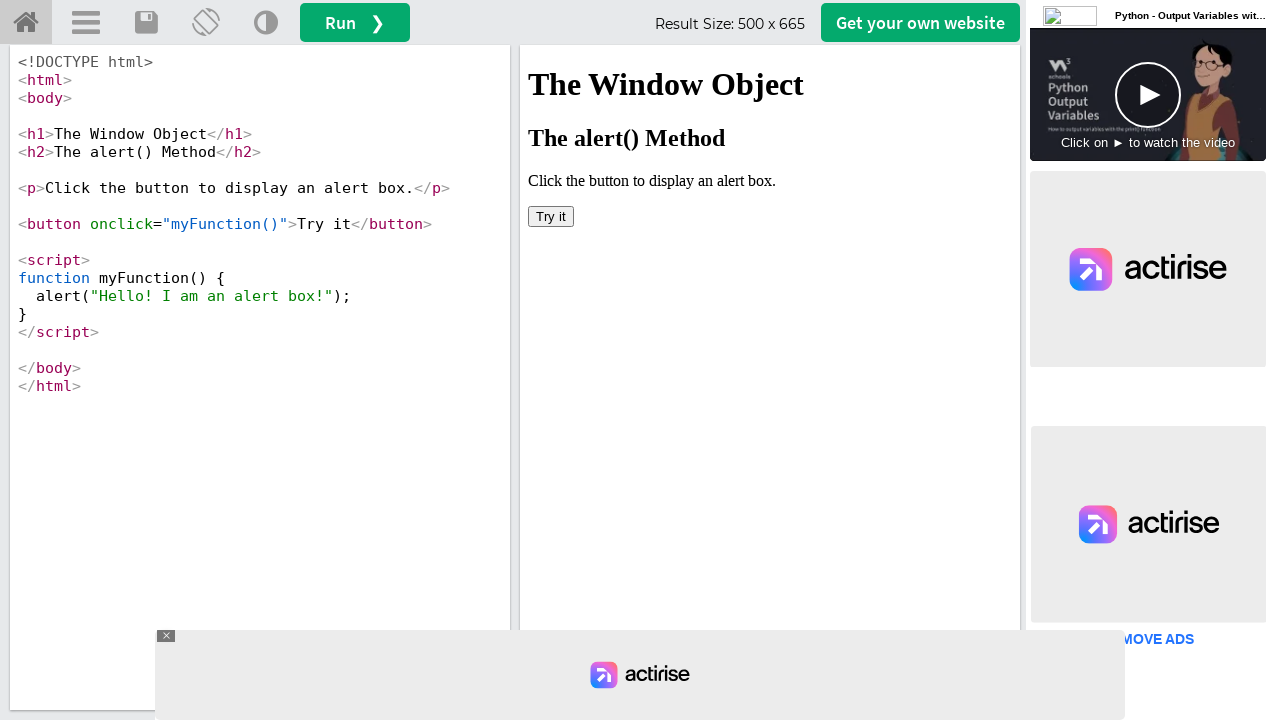

Clicked button to trigger alert in iframe at (551, 216) on #iframeResult >> internal:control=enter-frame >> xpath=//button[@onclick='myFunc
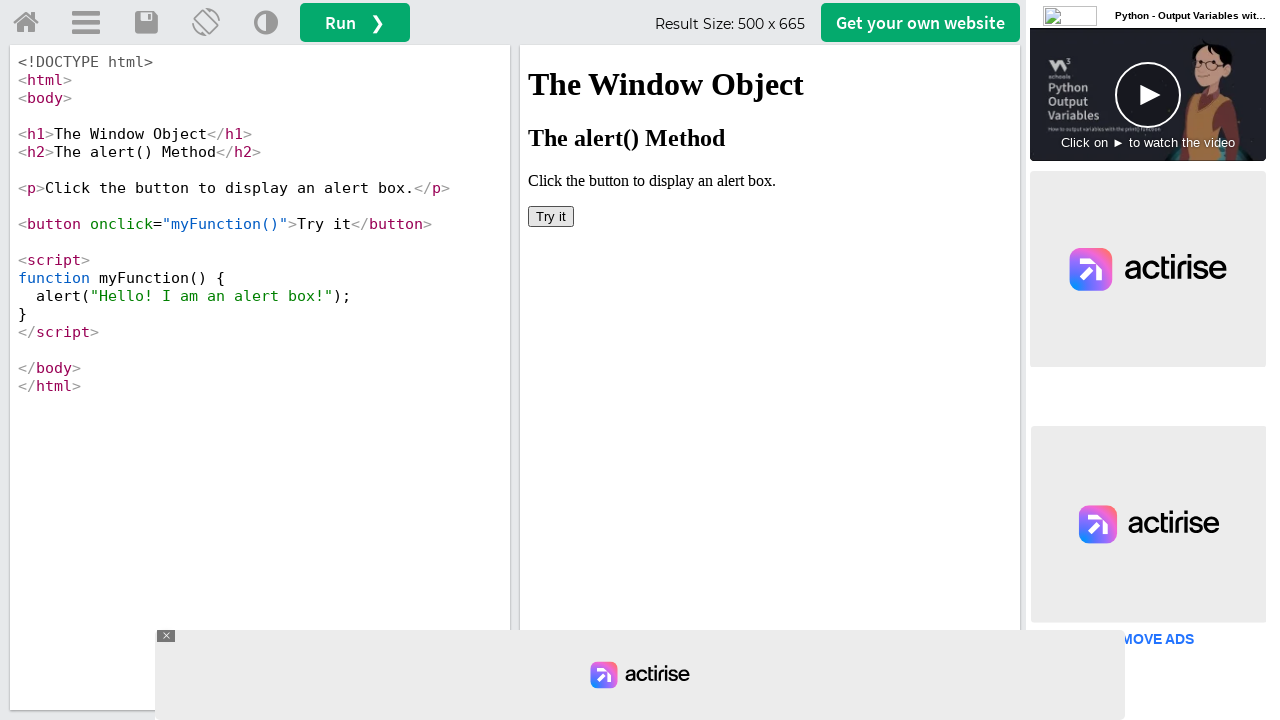

Waited for alert dialog to be processed
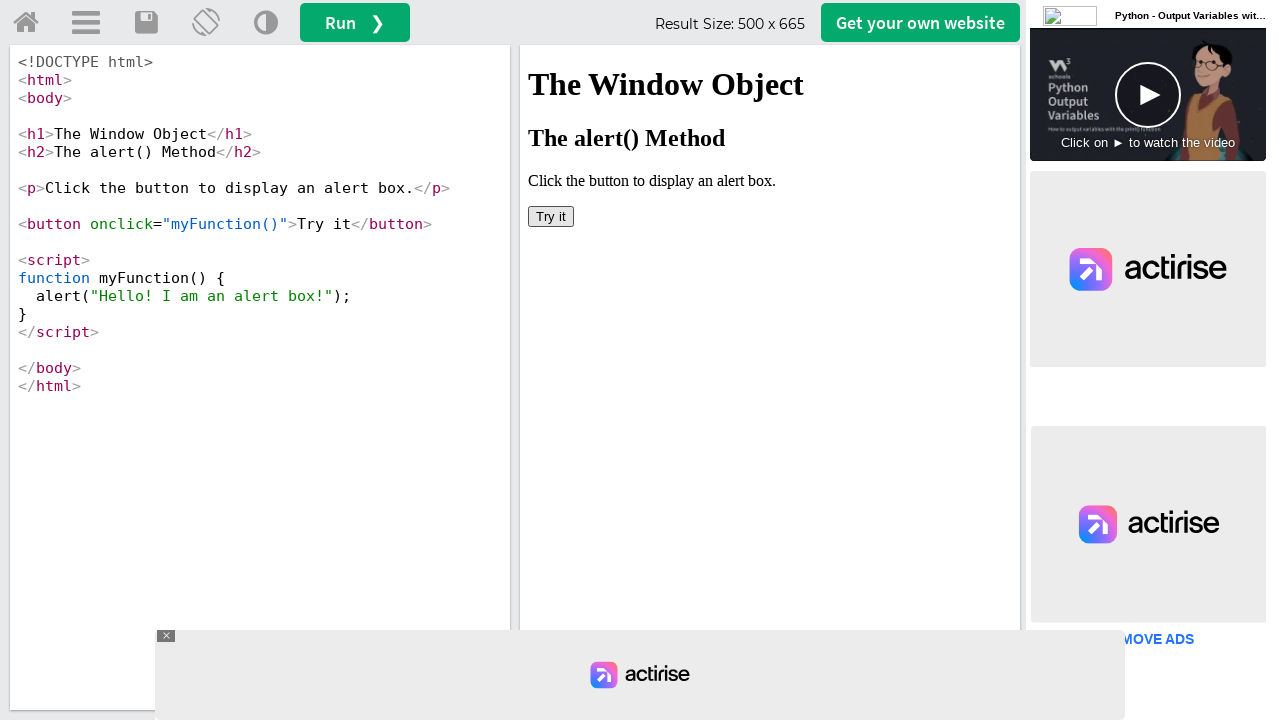

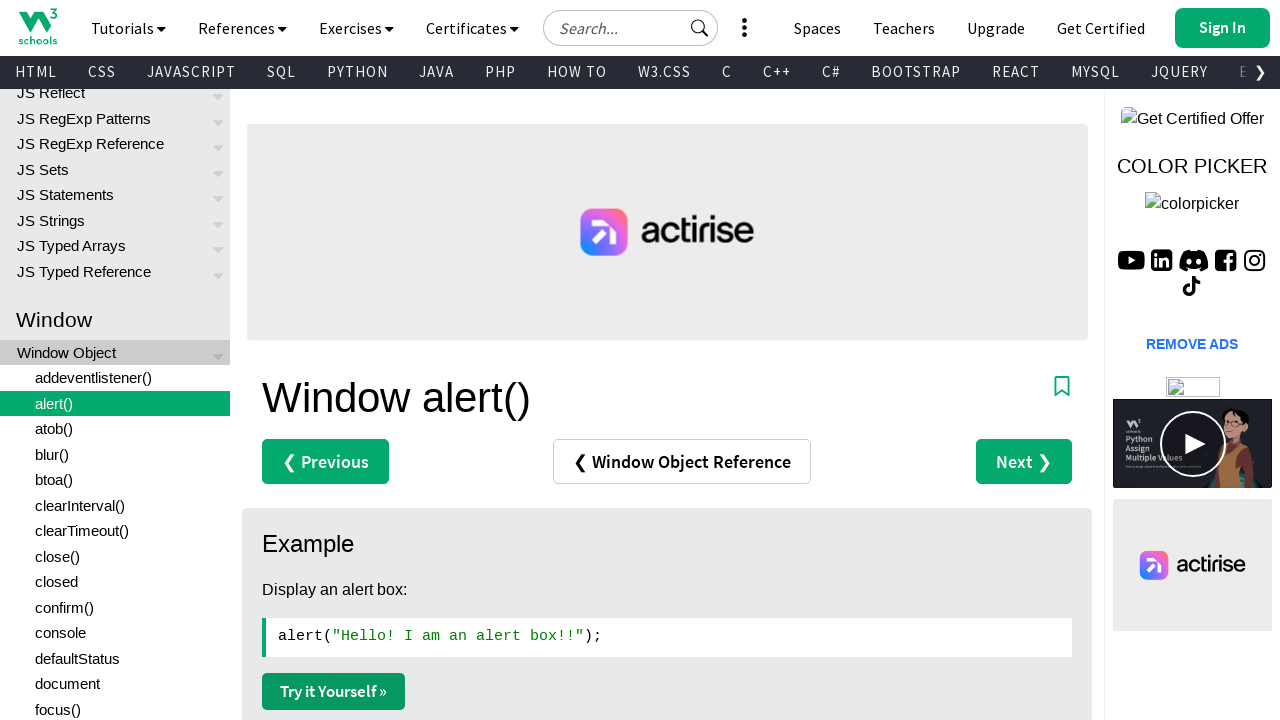